Navigates to polarbear.co.in and scrolls to view a specific image element on the page

Starting URL: https://polarbear.co.in/

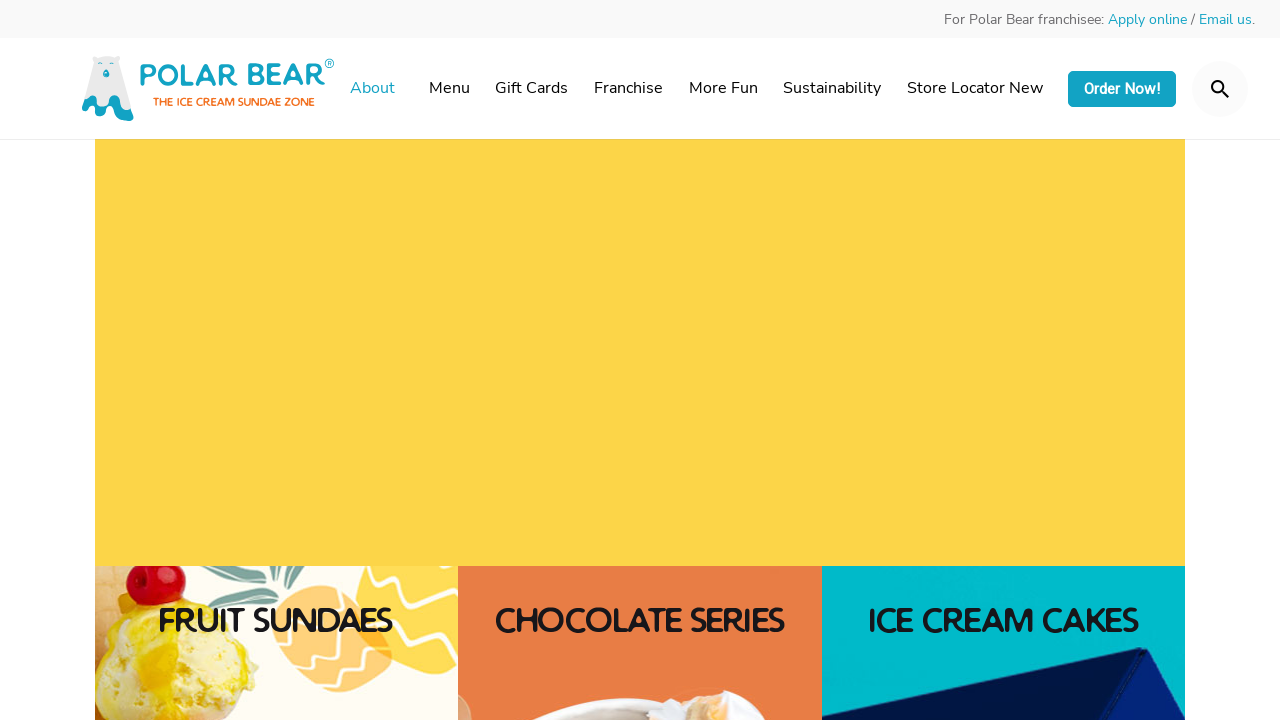

Navigated to https://polarbear.co.in/
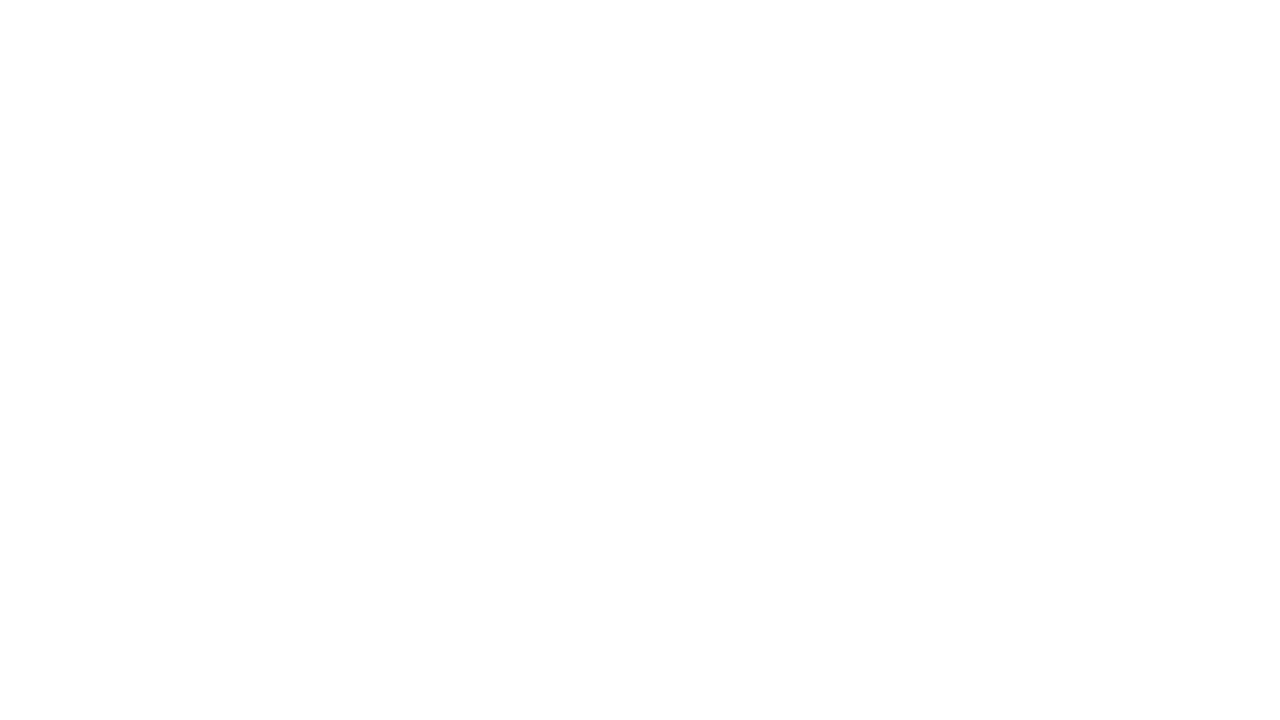

Located the third image element with class 'sbi_photo_wrap'
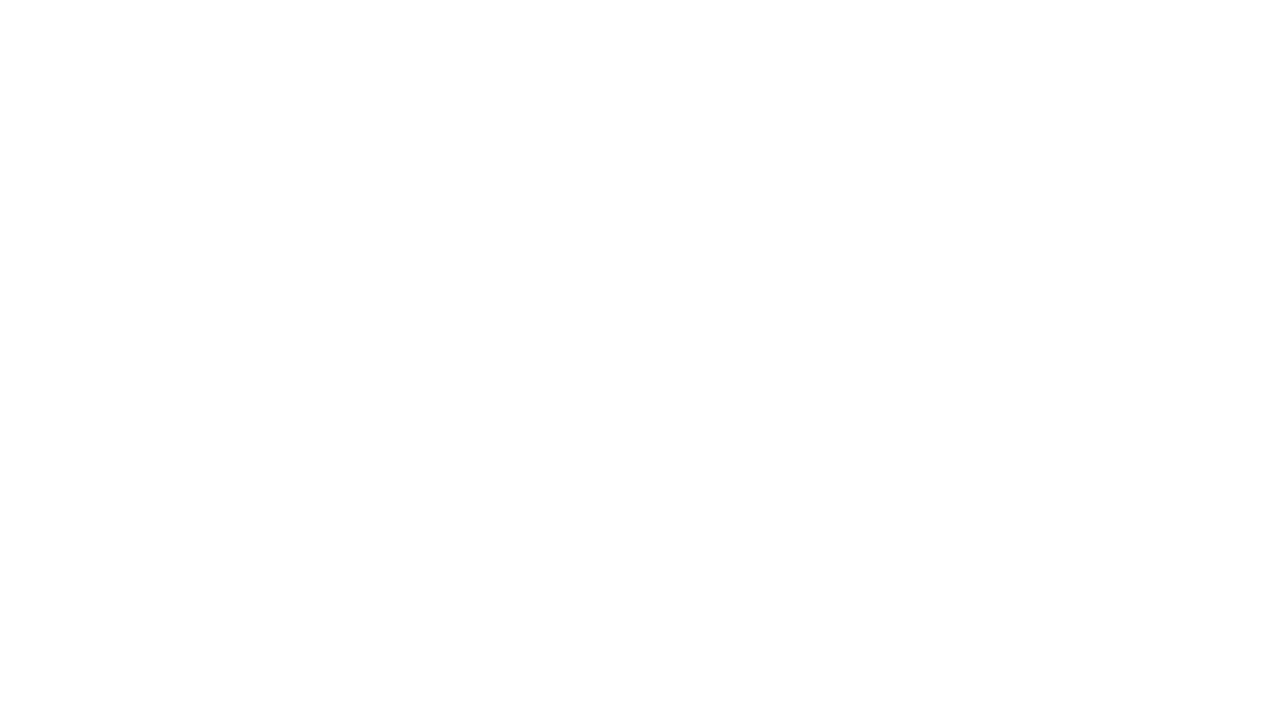

Scrolled to view the third image element on the page
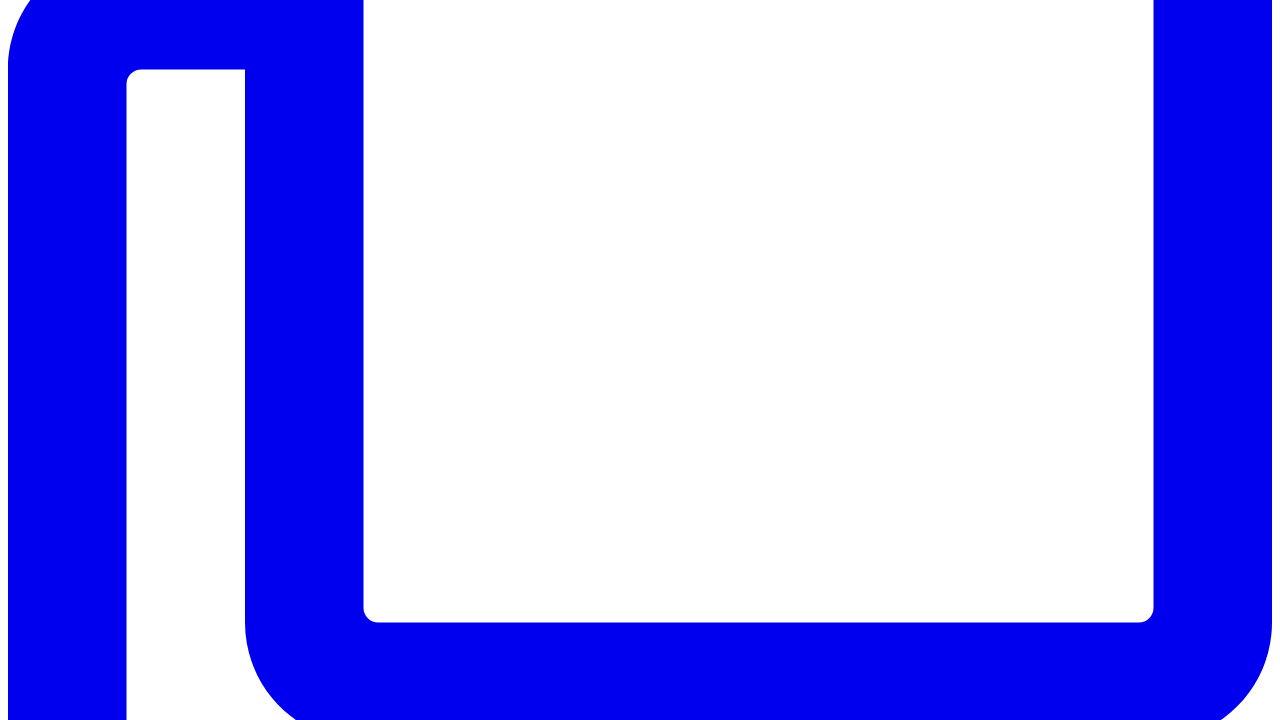

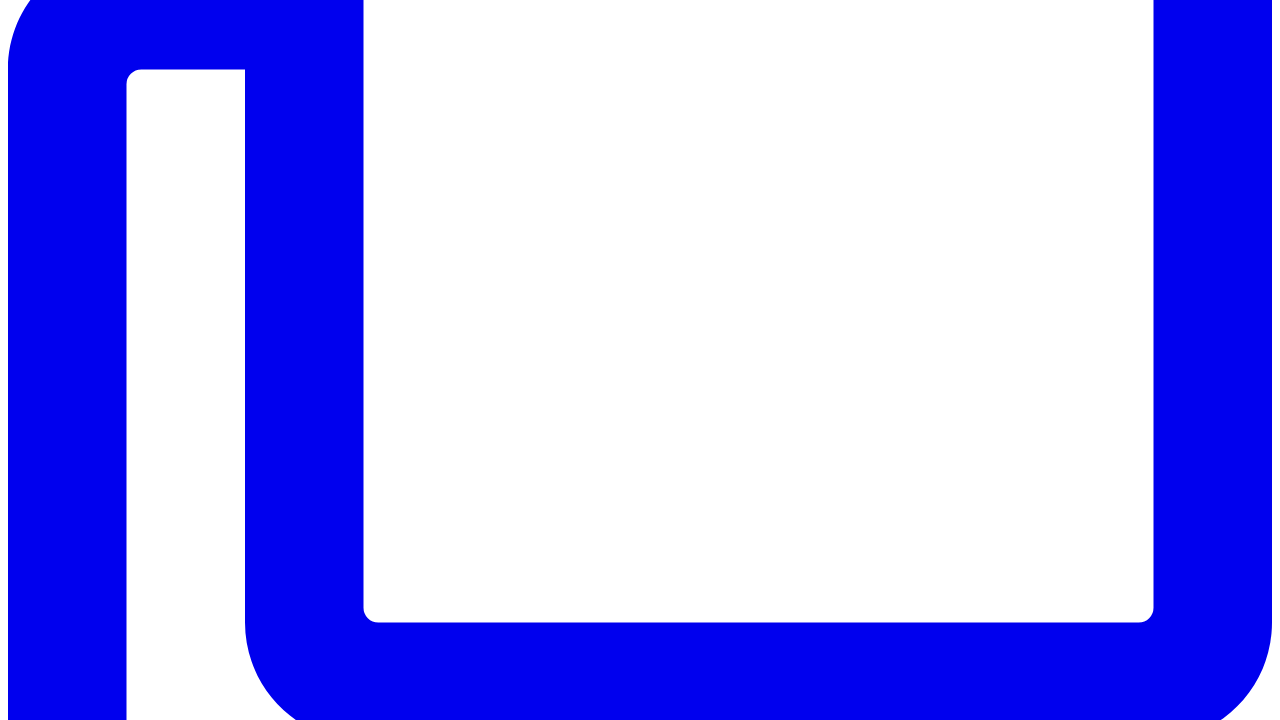